Tests date input manipulation on the 12306 train booking site by using JavaScript to set a date value and verify it

Starting URL: https://www.12306.cn/index/

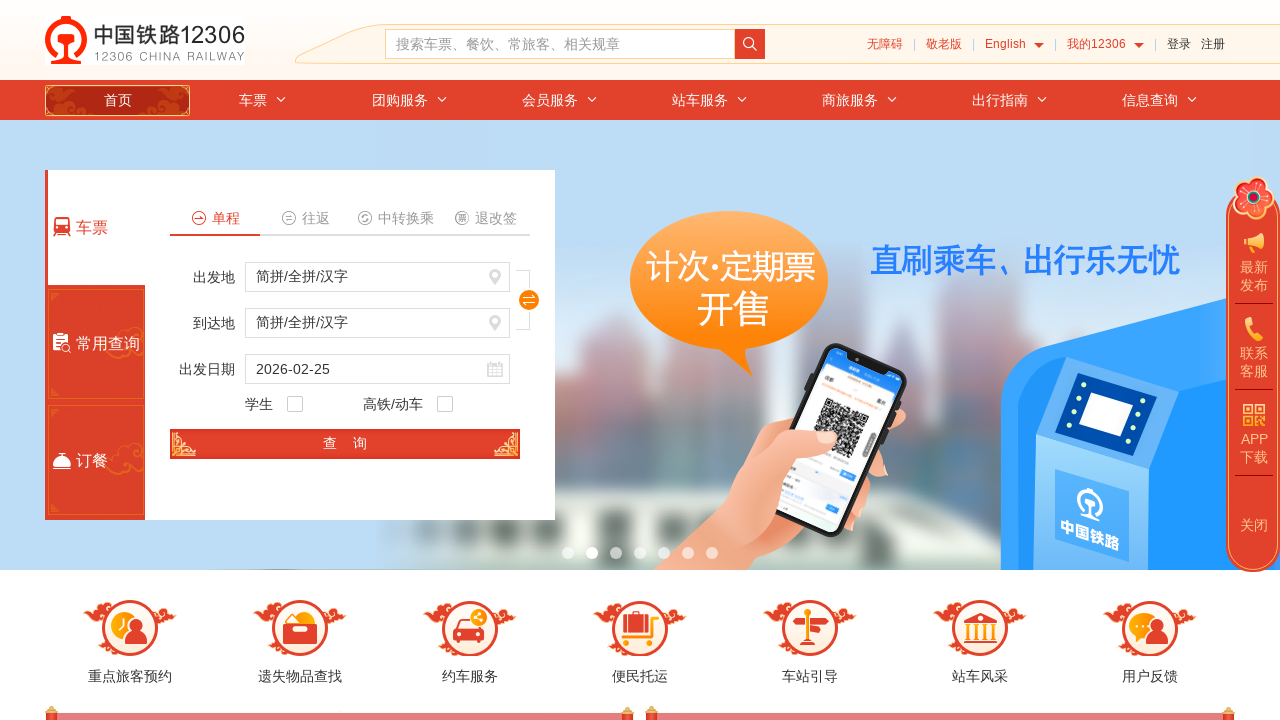

Used JavaScript to set train date value to '2020-12-30'
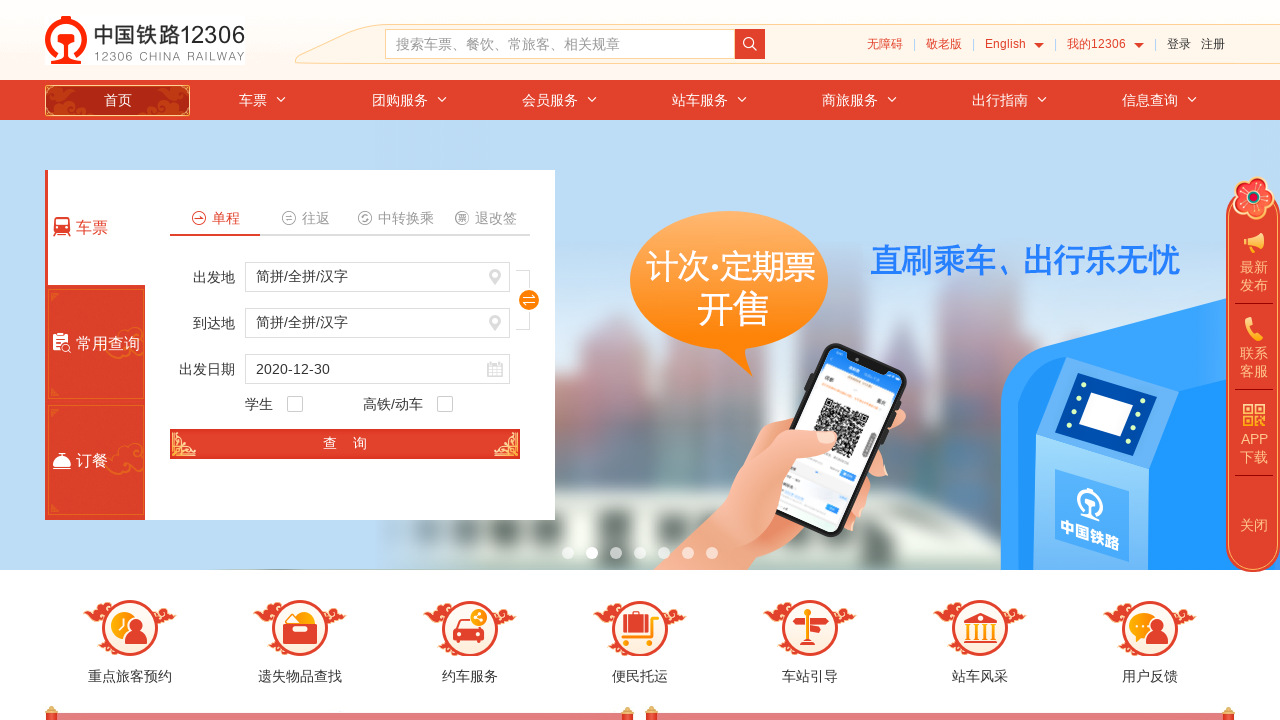

Retrieved train date value from DOM to verify it was set
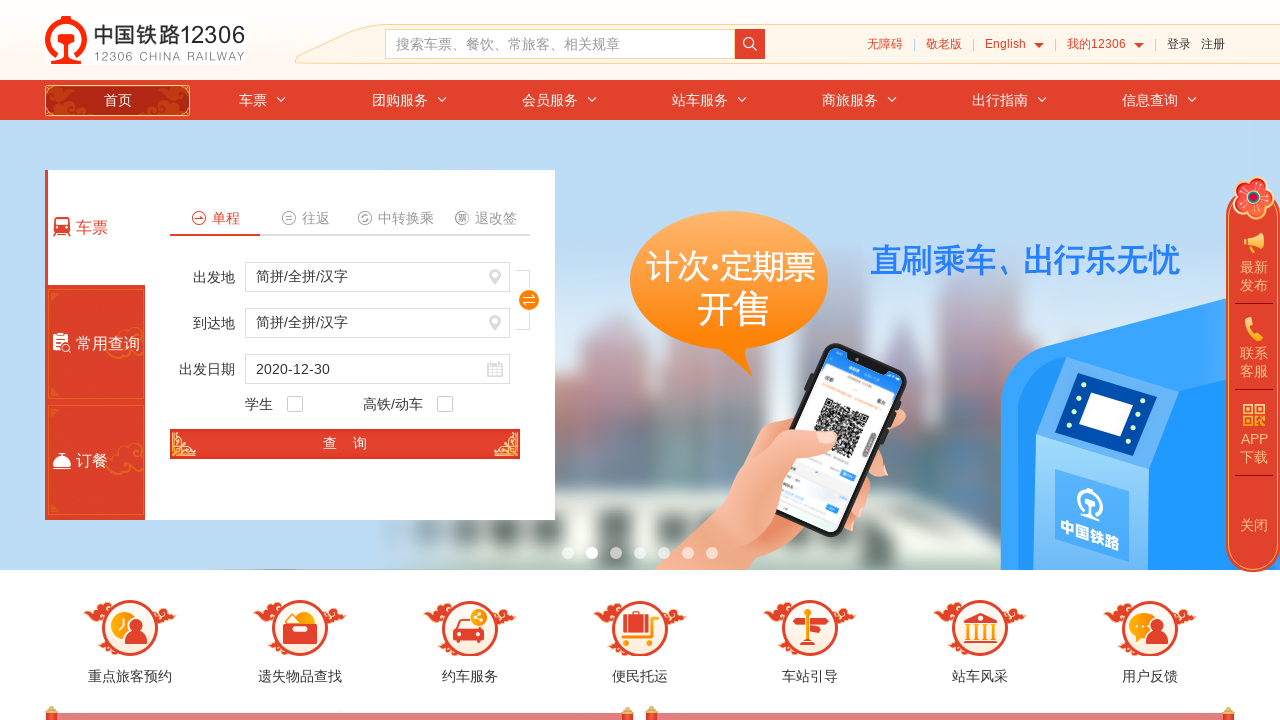

Asserted that train date value equals '2020-12-30'
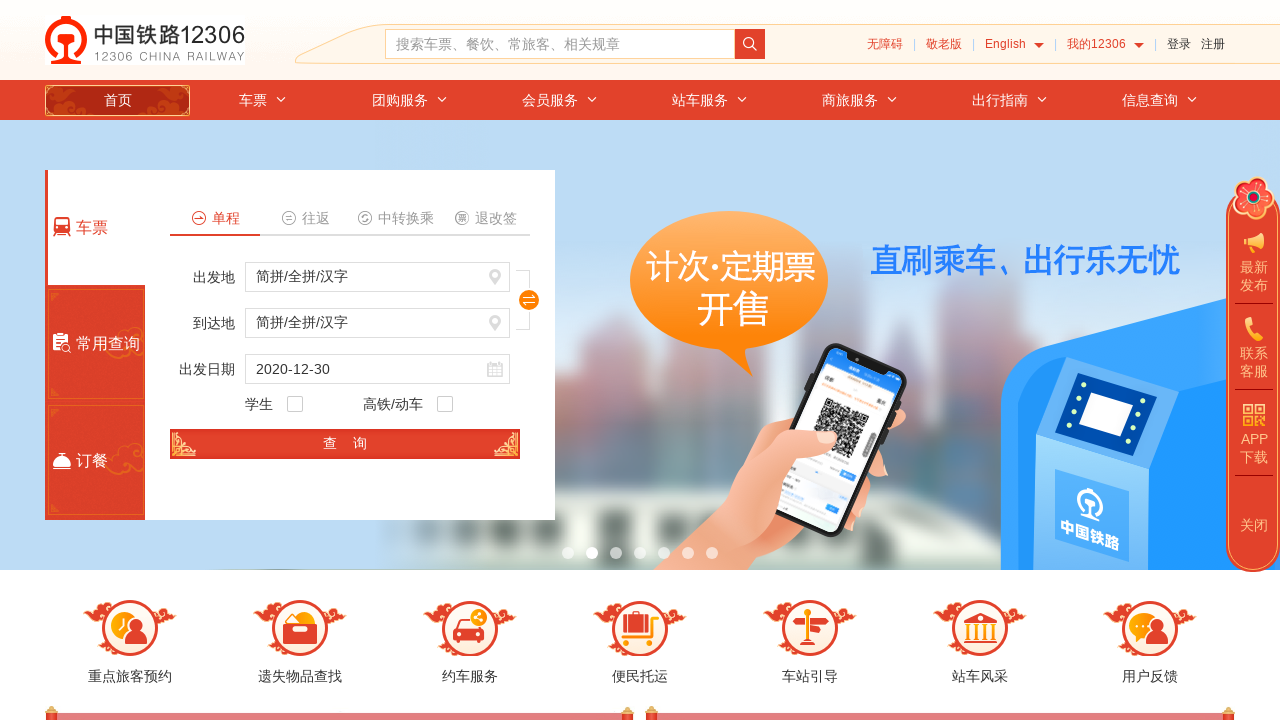

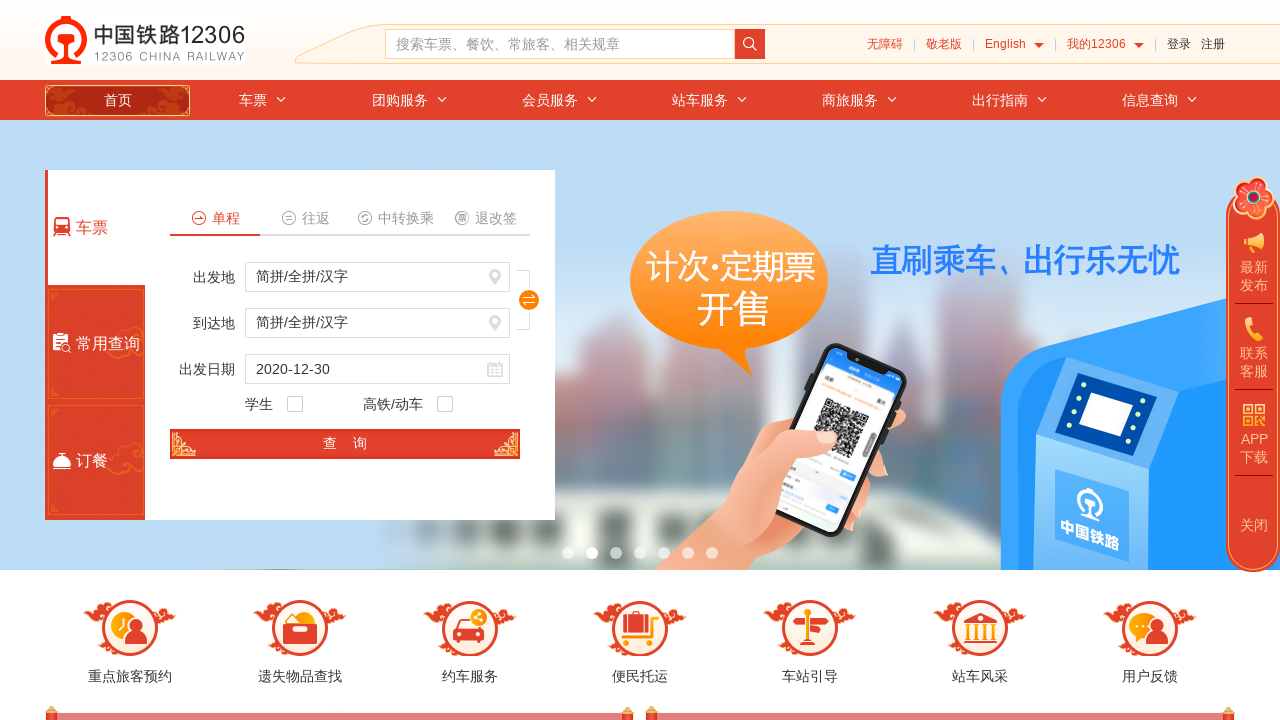